Clicks through sidebar navigation items on the jQuery UI website

Starting URL: https://jqueryui.com

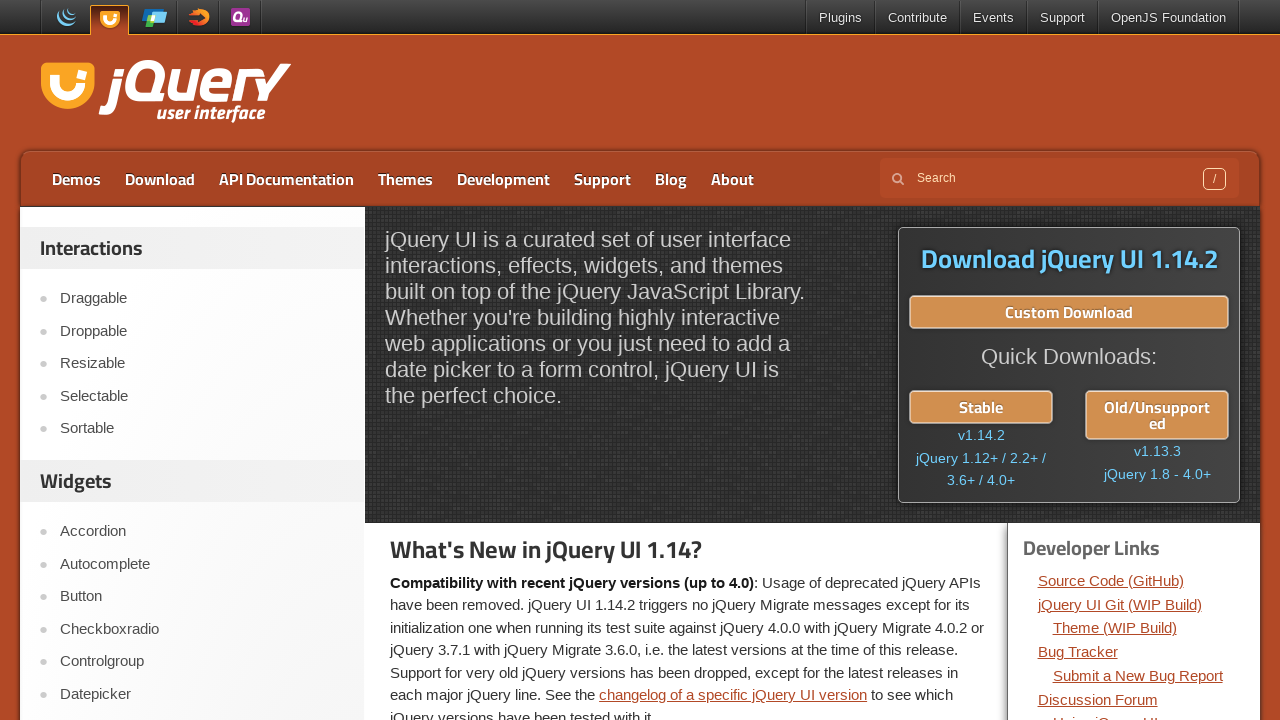

Navigated to jQuery UI website
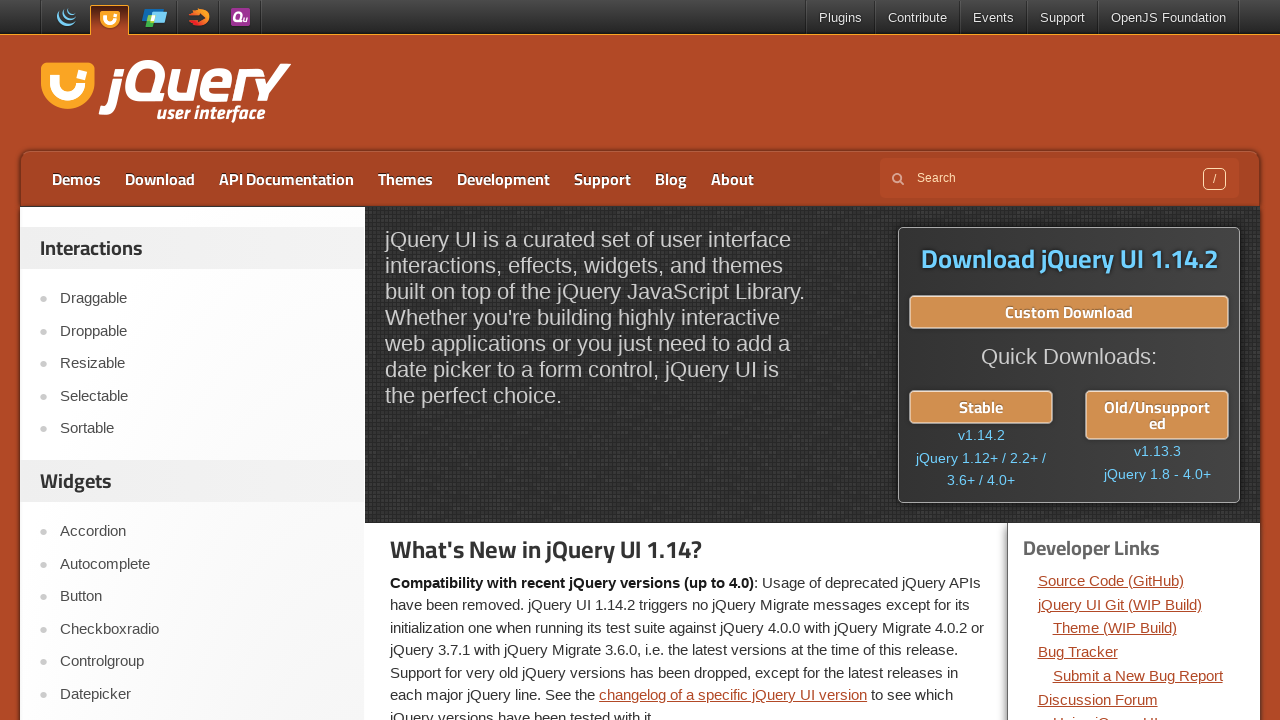

Located all sidebar items
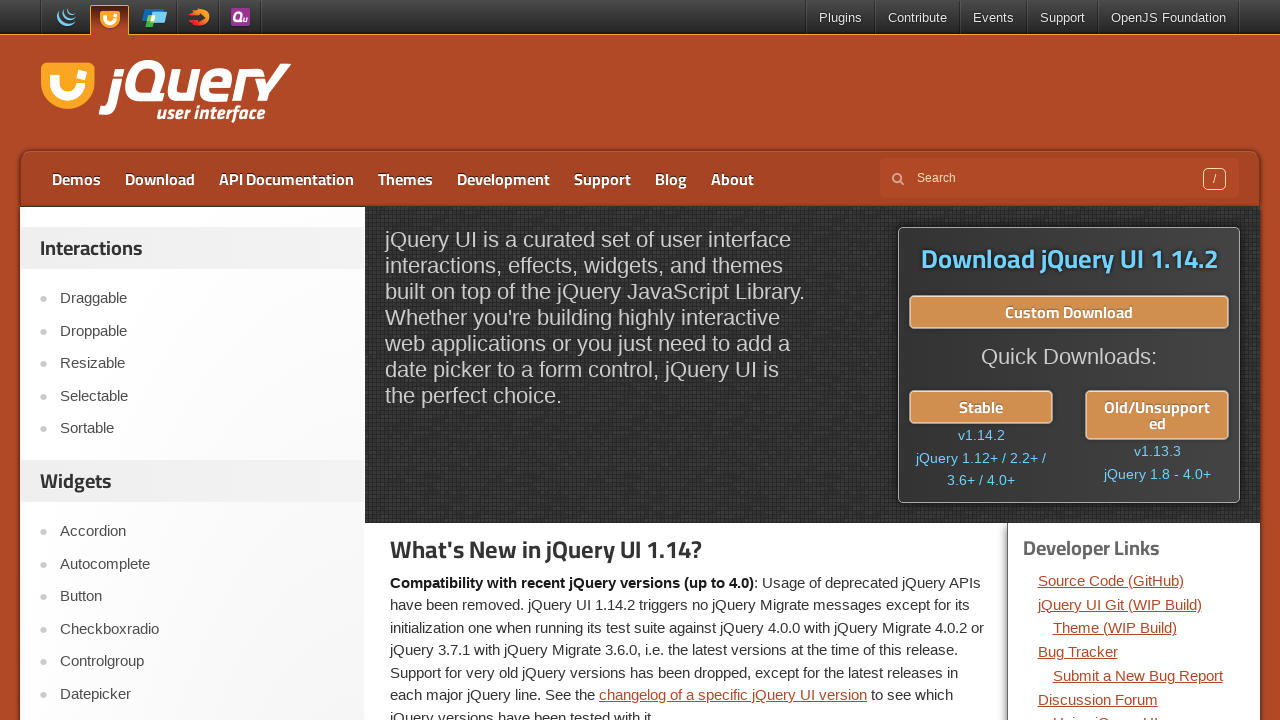

Clicked first sidebar navigation item at (62, 18) on li
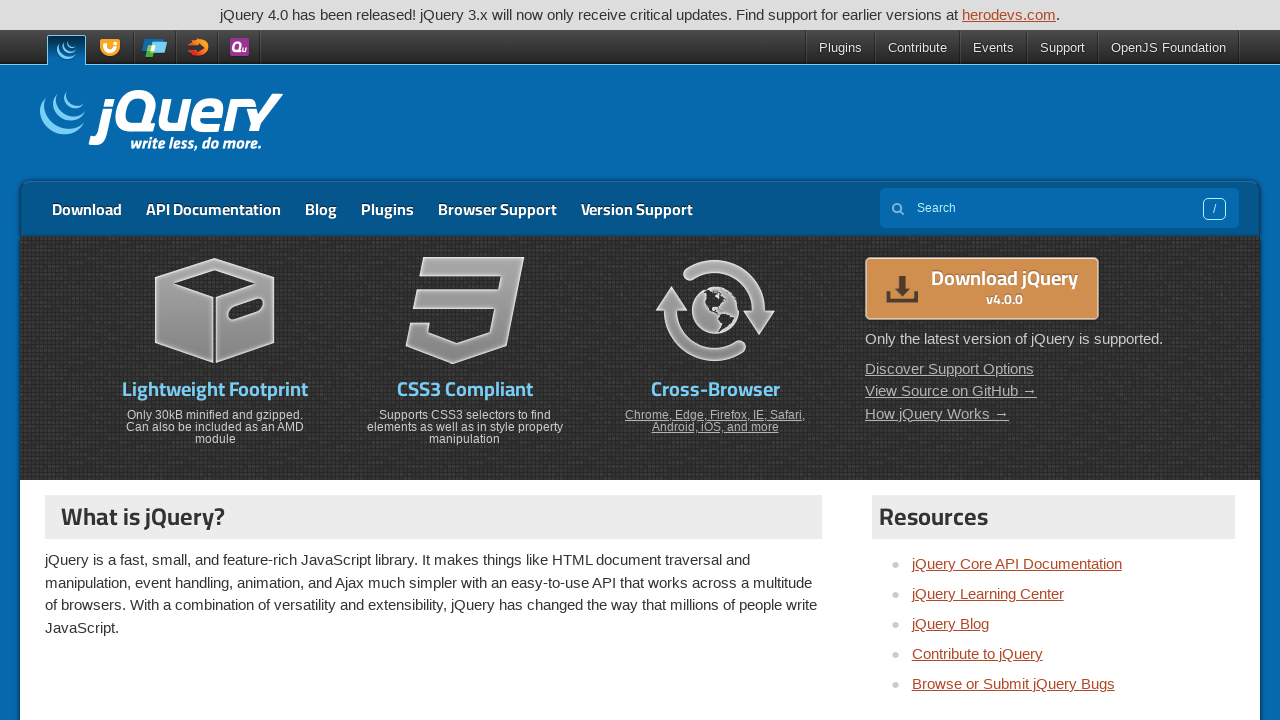

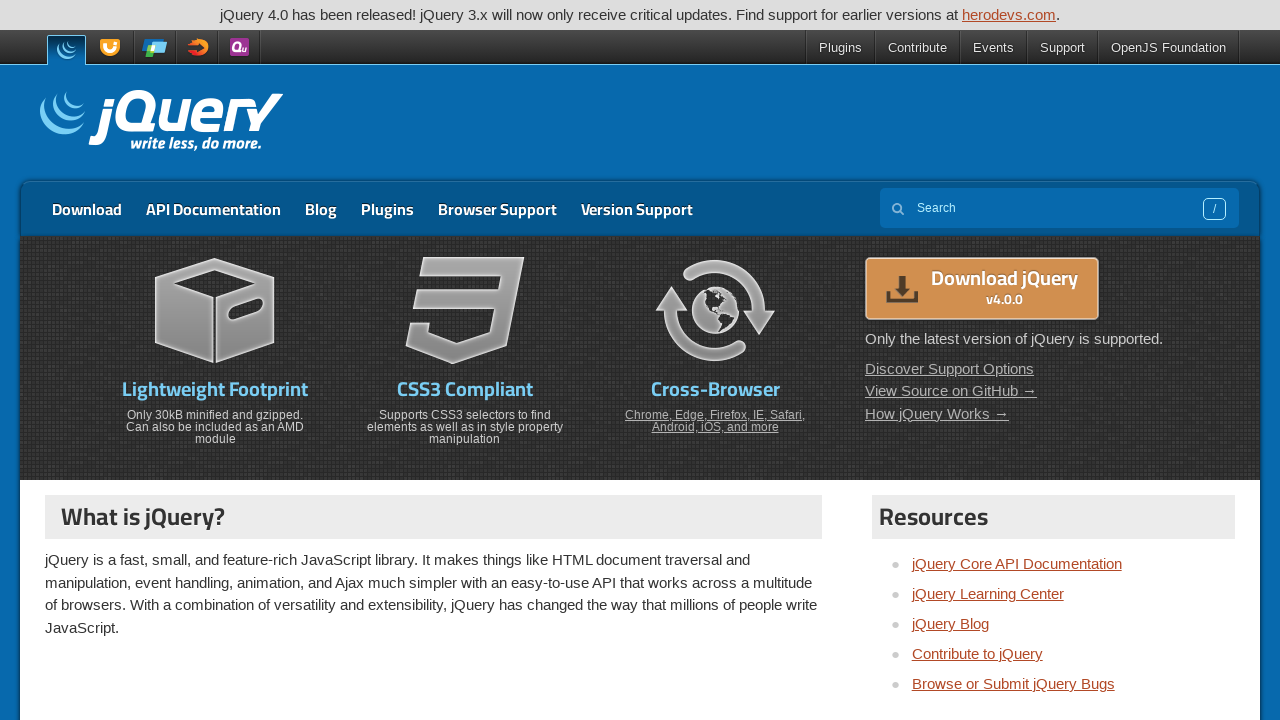